Tests alert handling by entering name, accepting an alert, and dismissing a confirmation dialog

Starting URL: https://www.rahulshettyacademy.com/AutomationPractice/

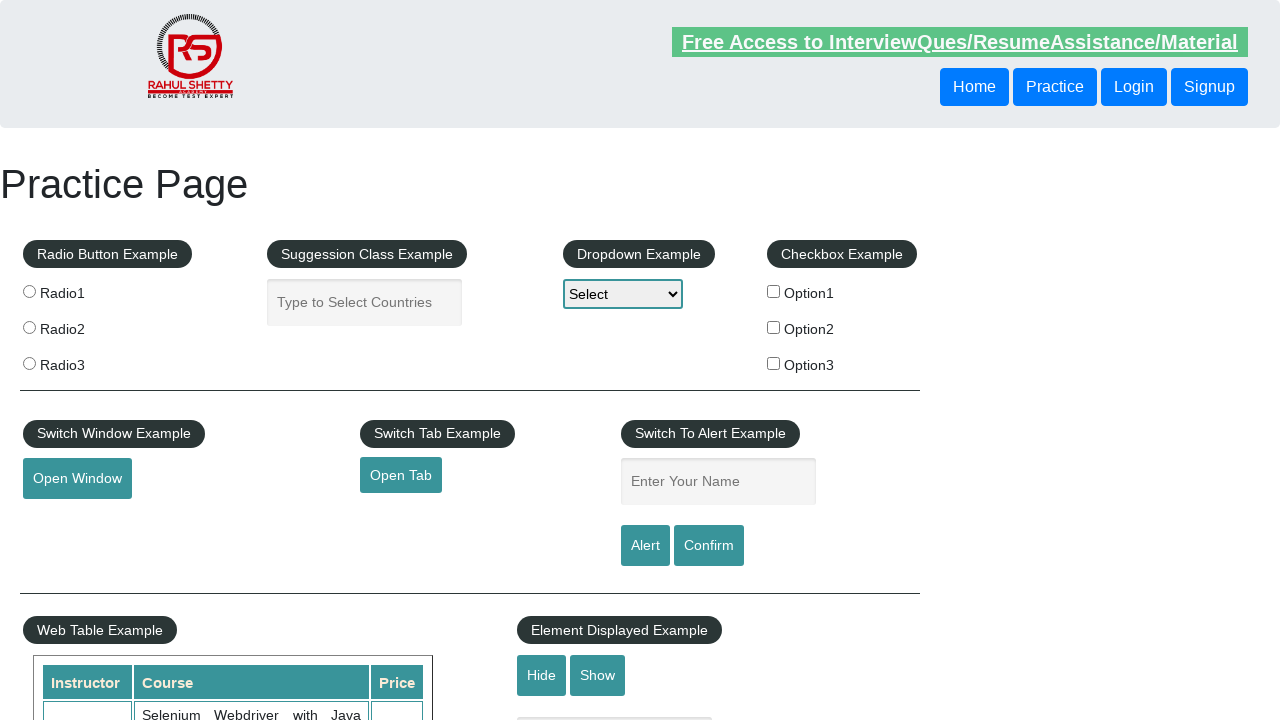

Entered 'TestUser' in name textbox on #name
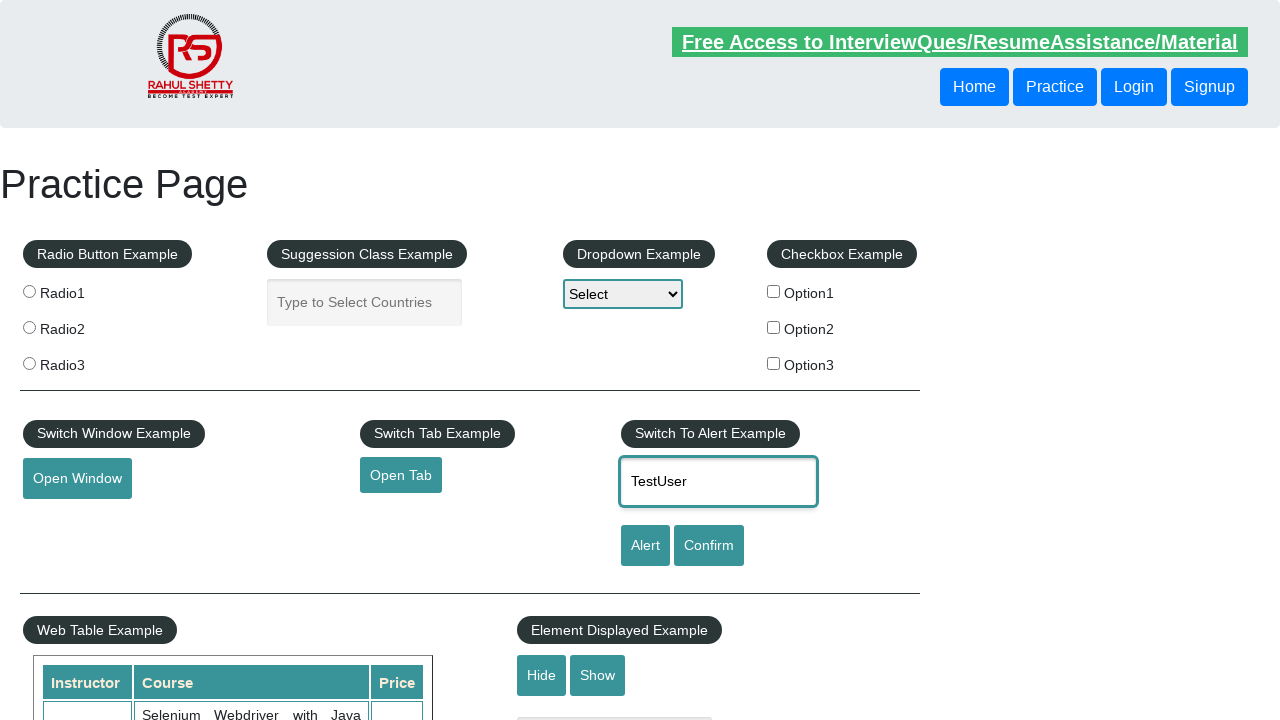

Registered dialog handler to accept alerts
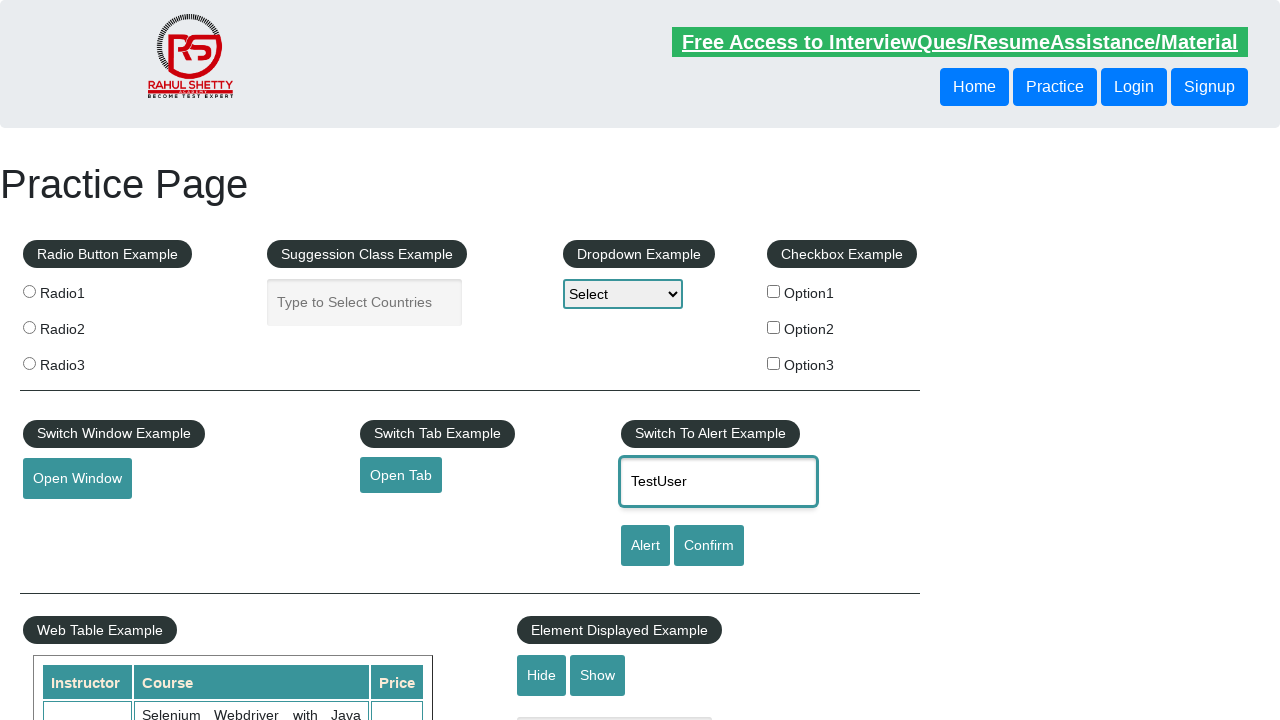

Clicked alert button and accepted the alert dialog at (645, 546) on #alertbtn
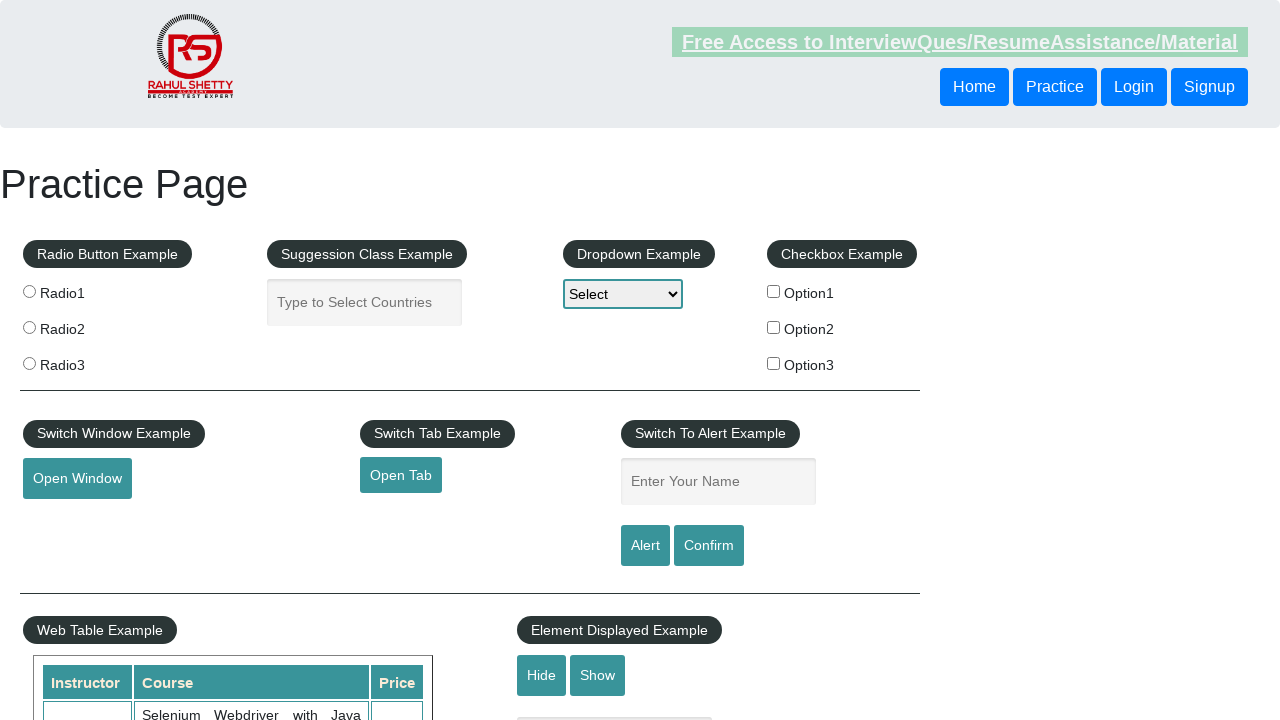

Entered 'TestUser' in name textbox again on #name
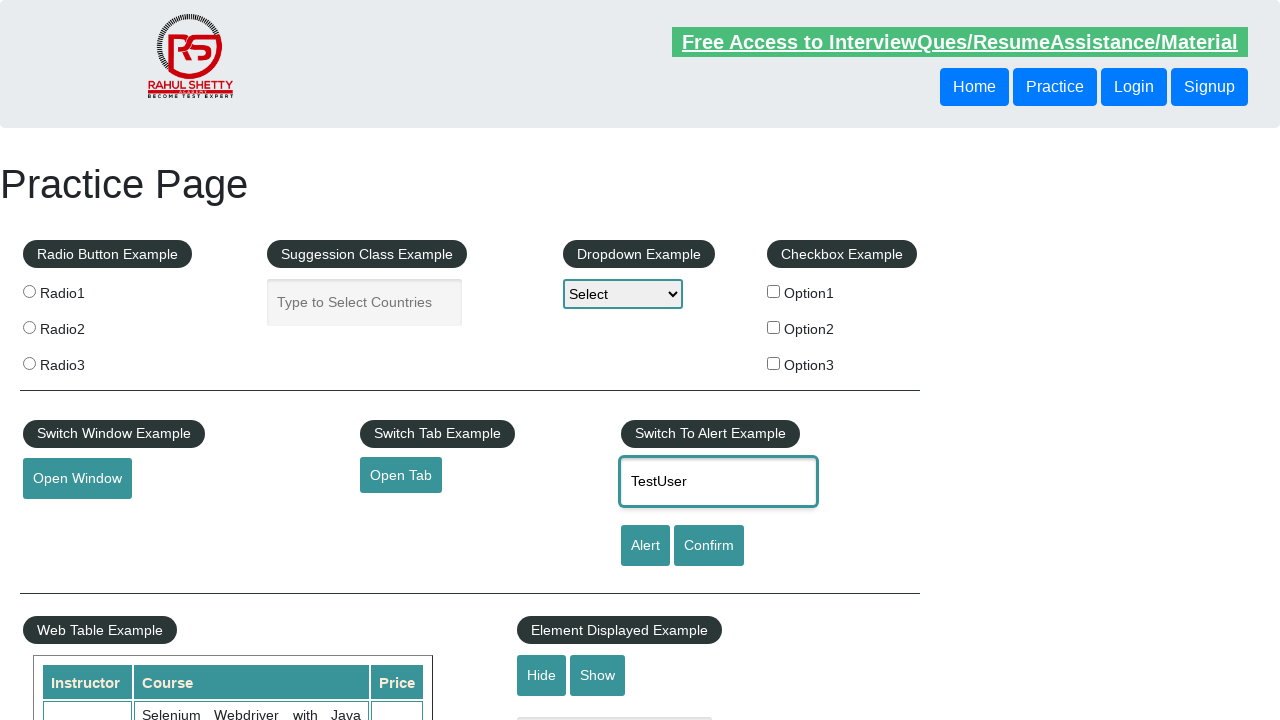

Registered dialog handler to dismiss confirmations
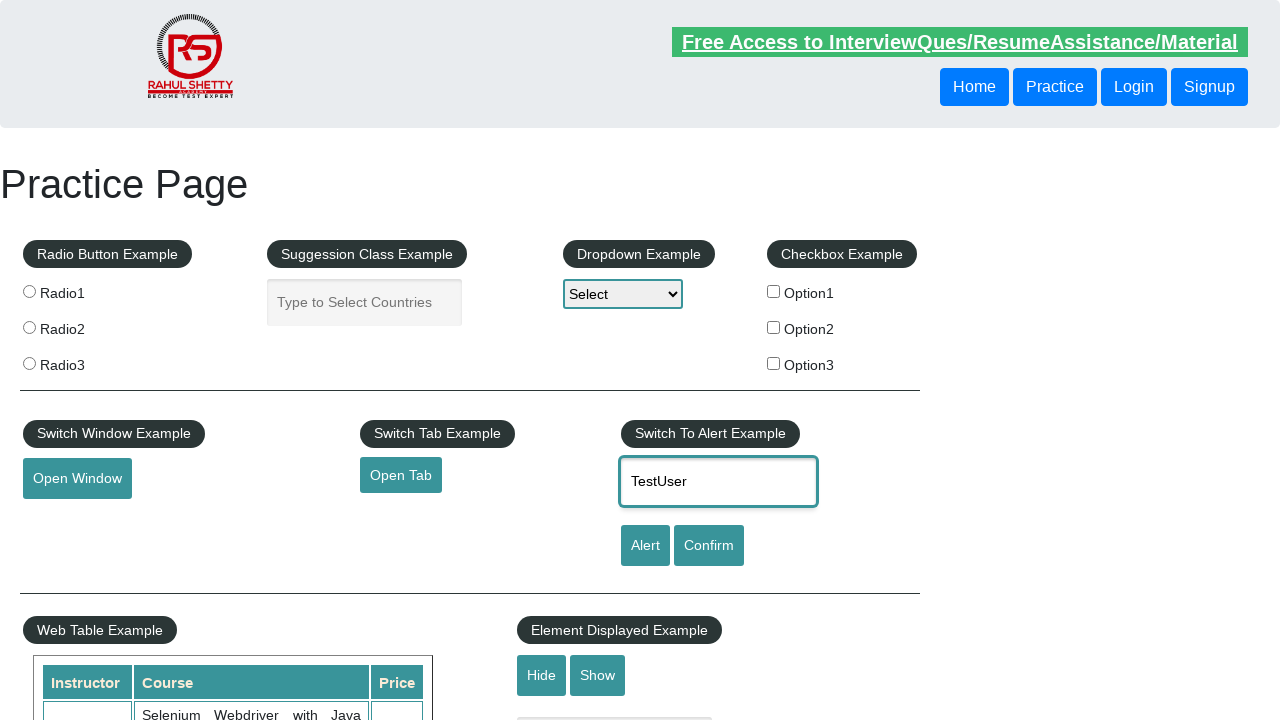

Clicked confirm button and dismissed the confirmation dialog at (709, 546) on #confirmbtn
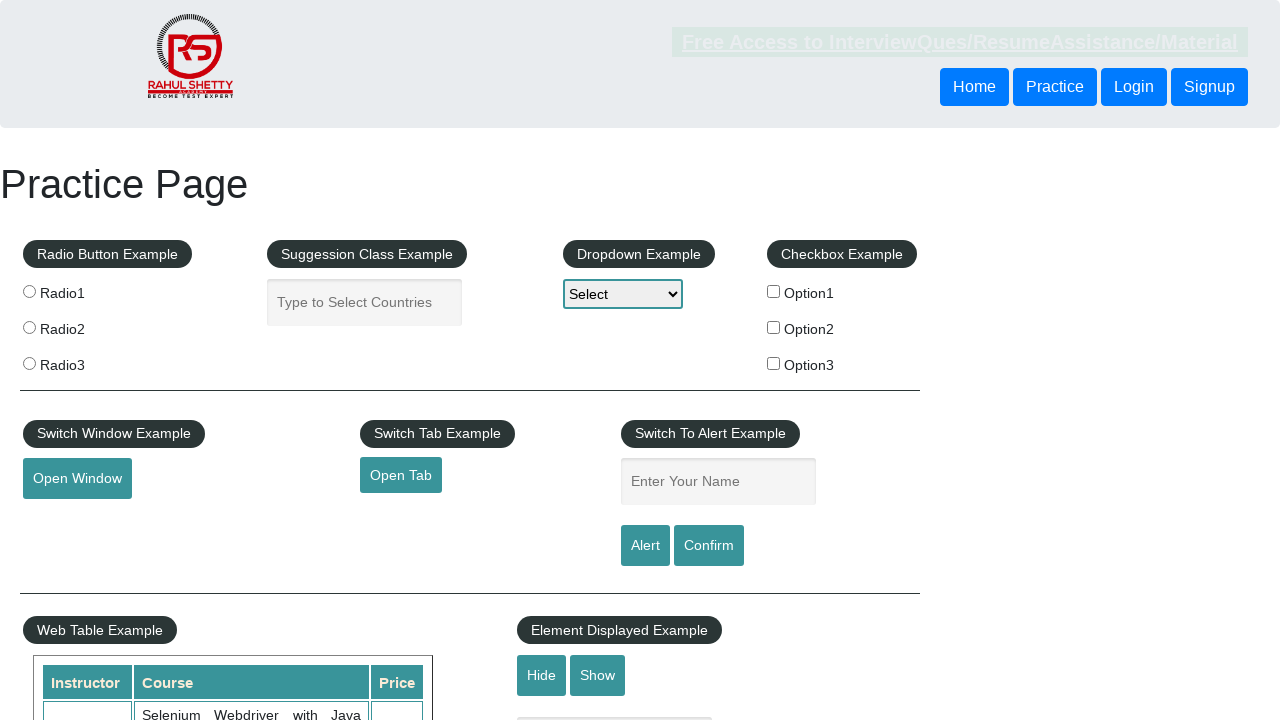

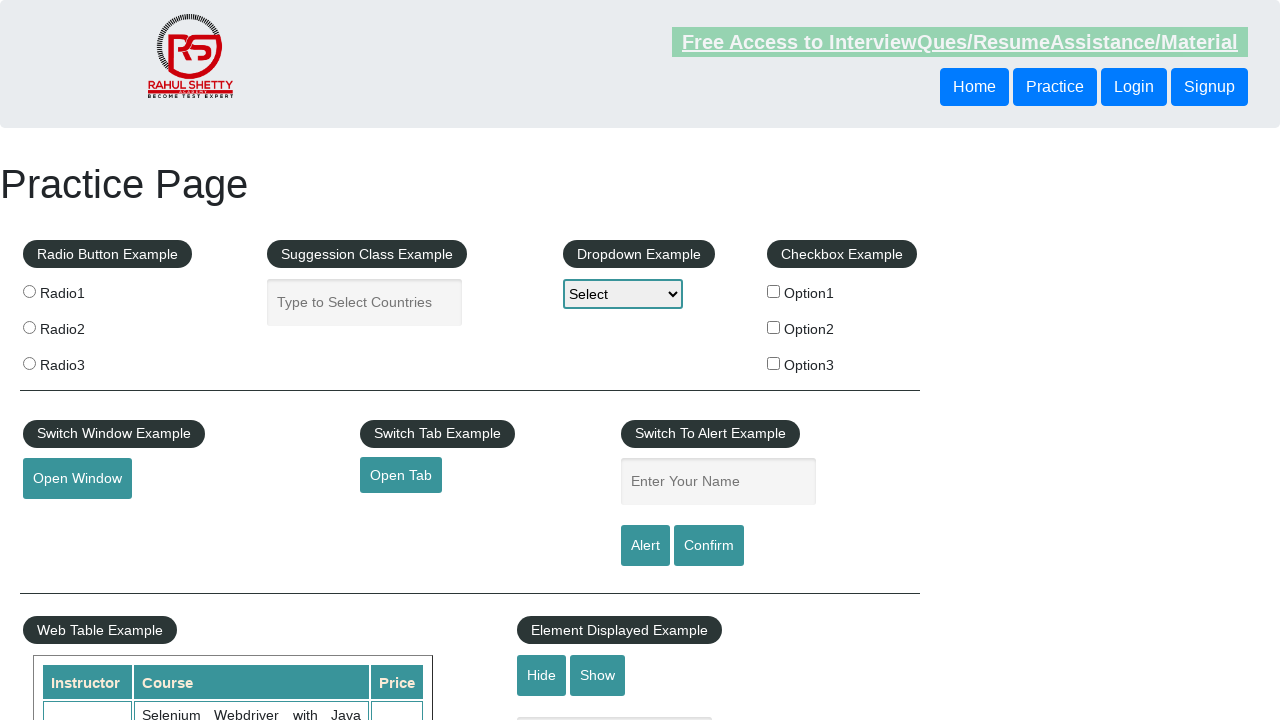